Navigates to the main page and clicks on the A/B testing link

Starting URL: http://the-internet.herokuapp.com/

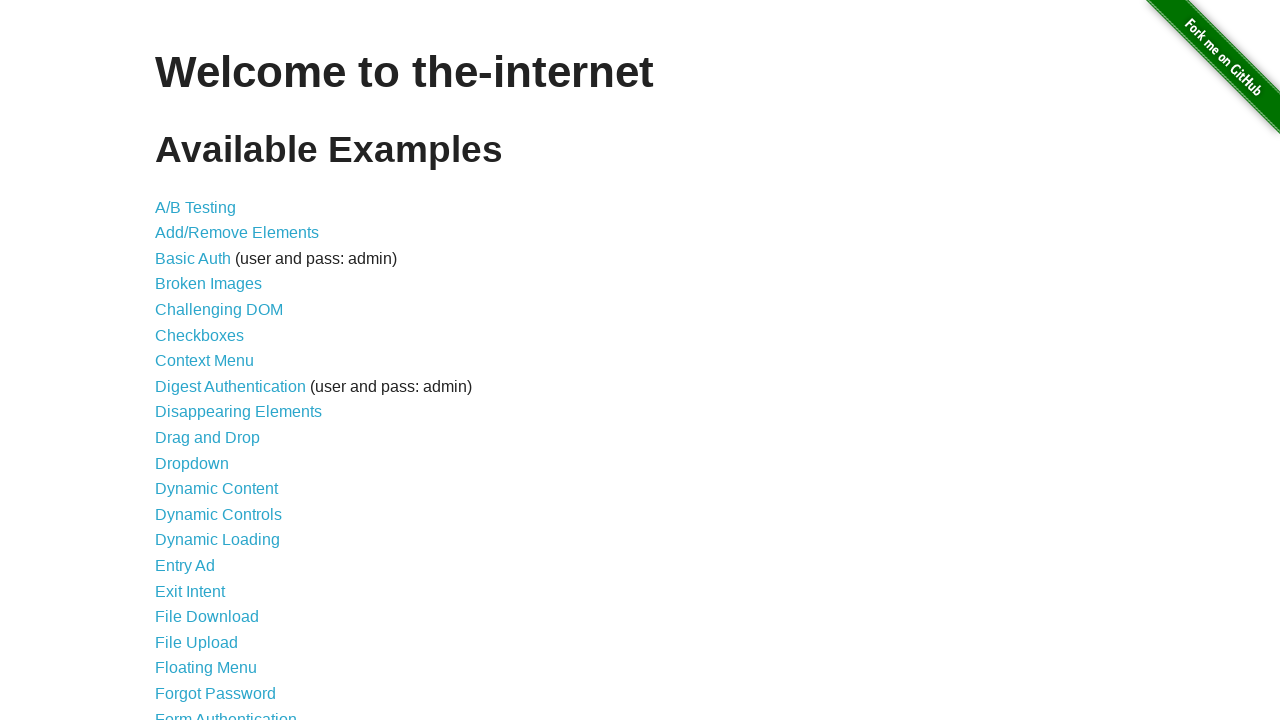

Navigated to main page at http://the-internet.herokuapp.com/
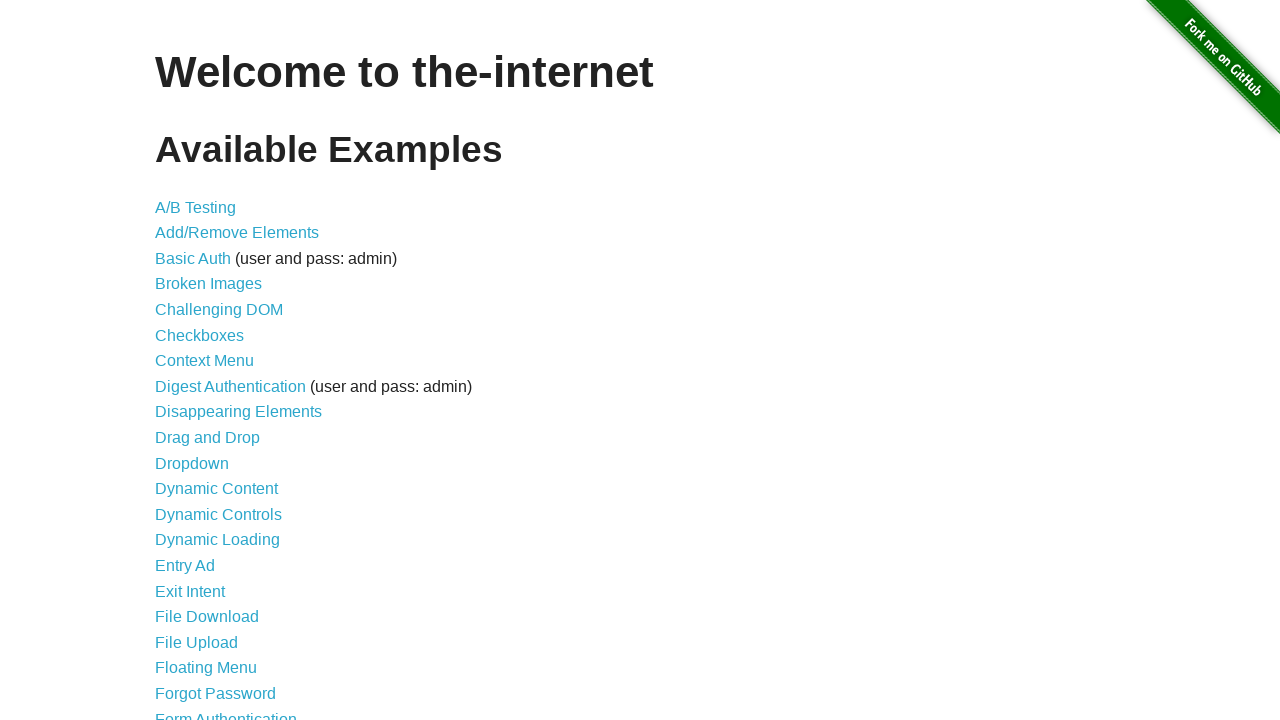

Clicked on A/B Testing link at (196, 207) on a[href='/abtest']
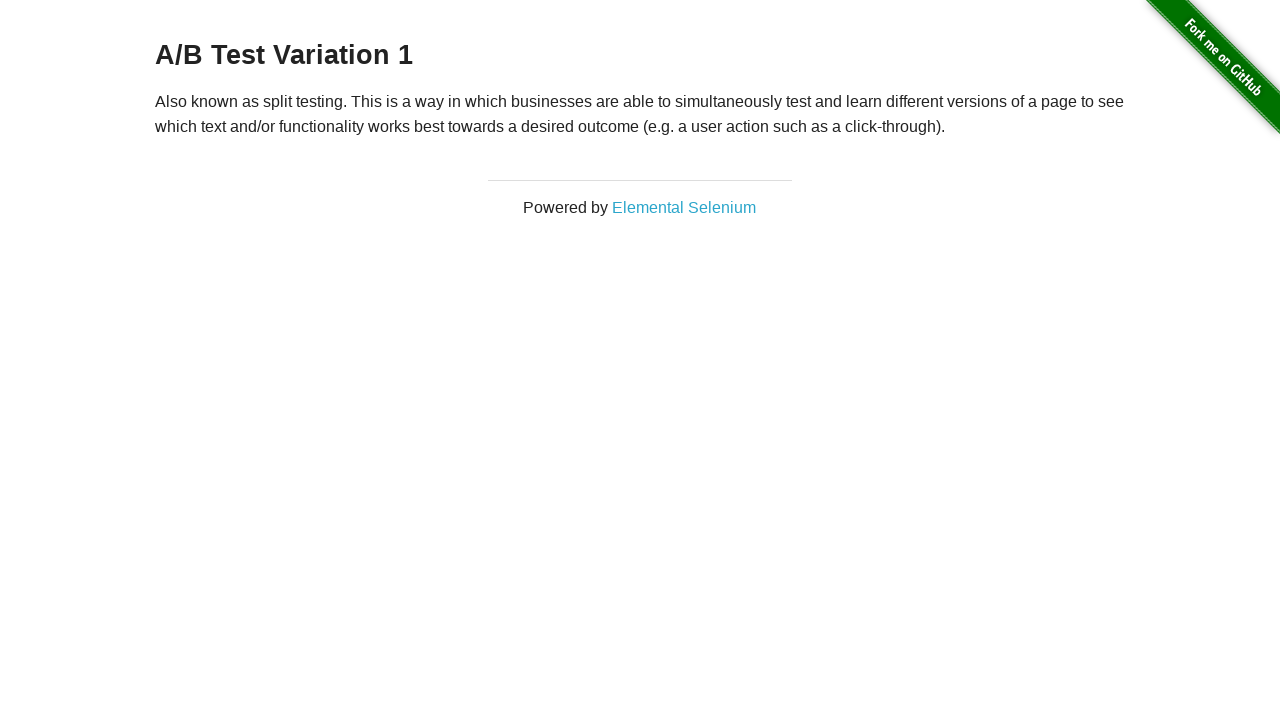

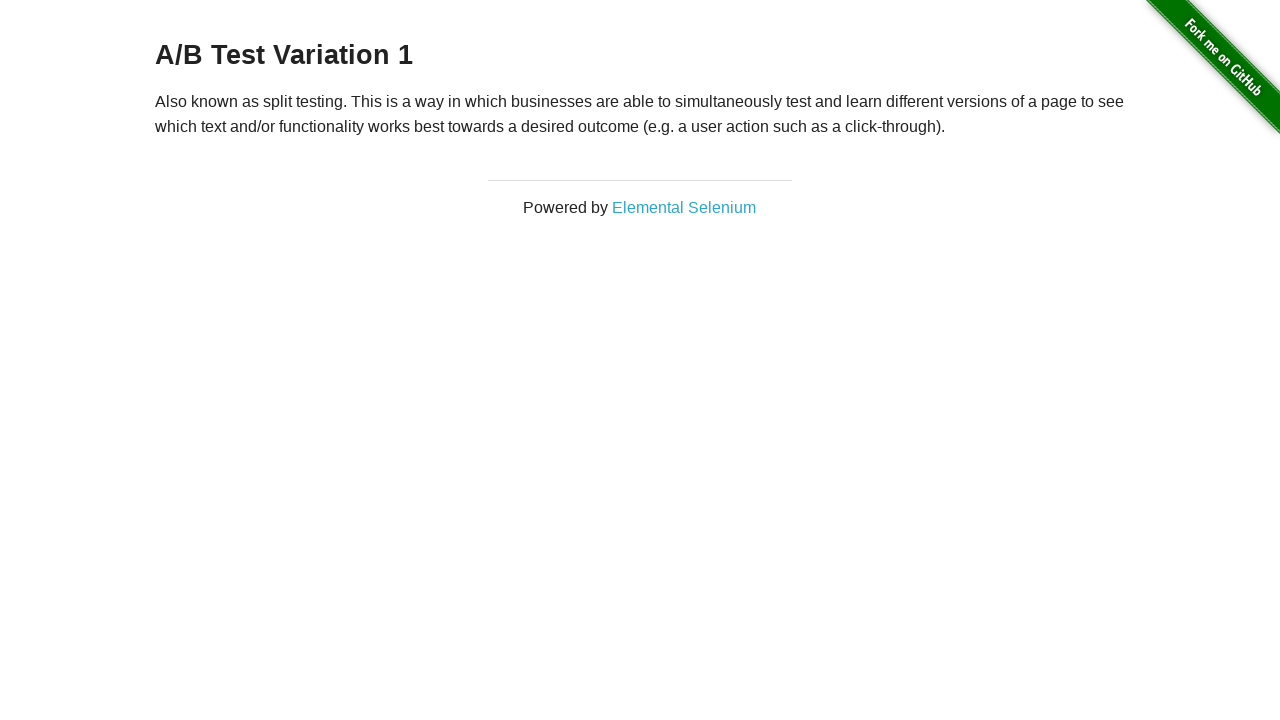